Verifies that a button element is displayed and enabled on the page

Starting URL: https://www.qa-practice.com/elements/button/simple

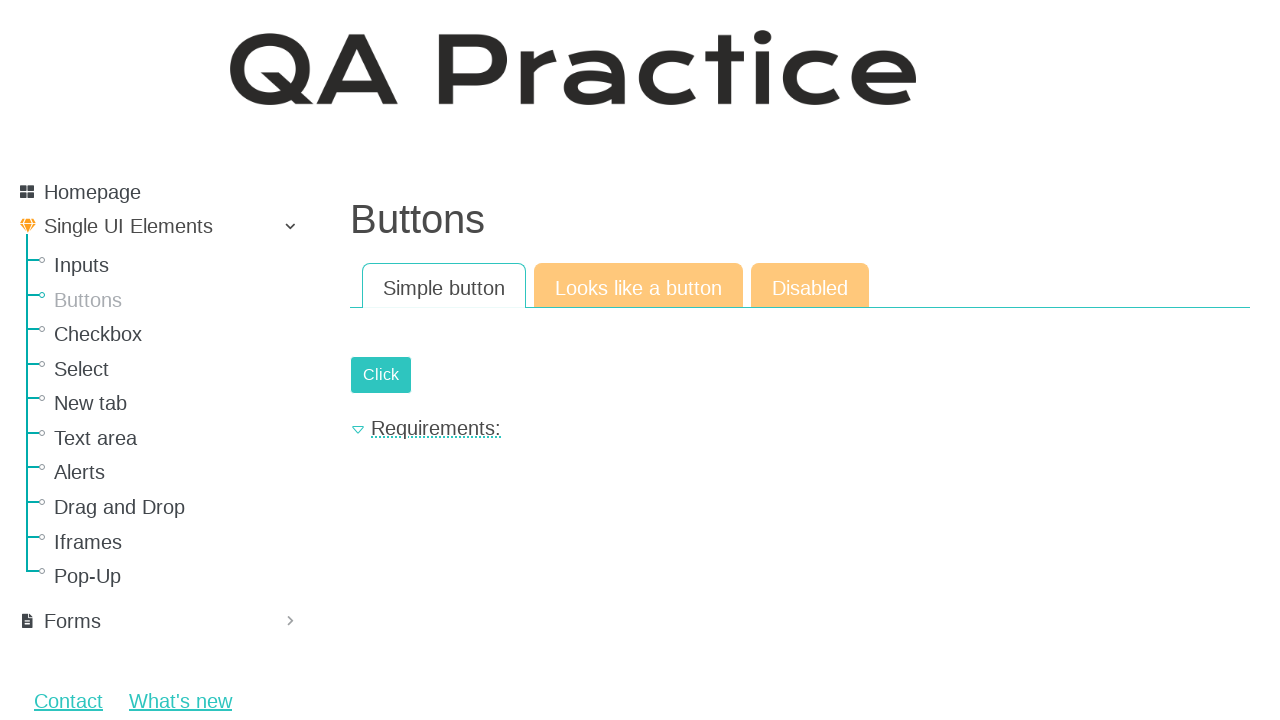

Navigated to simple button test page
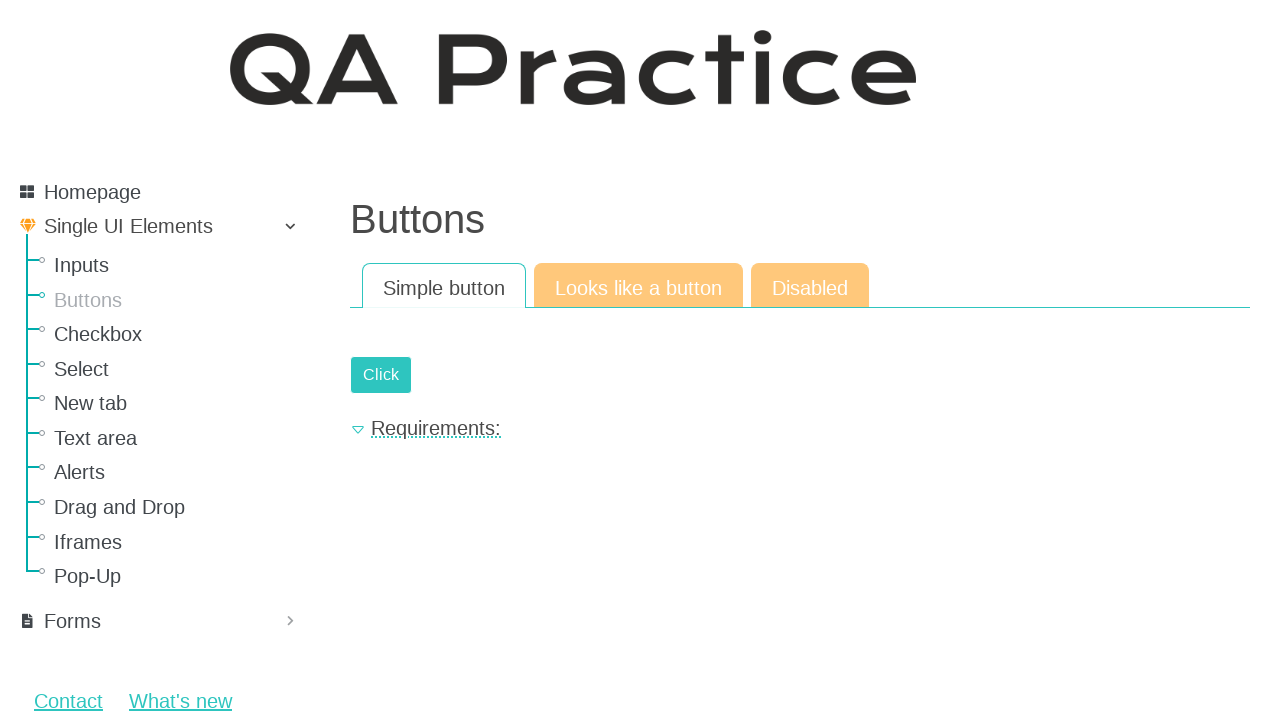

Located the submit button element
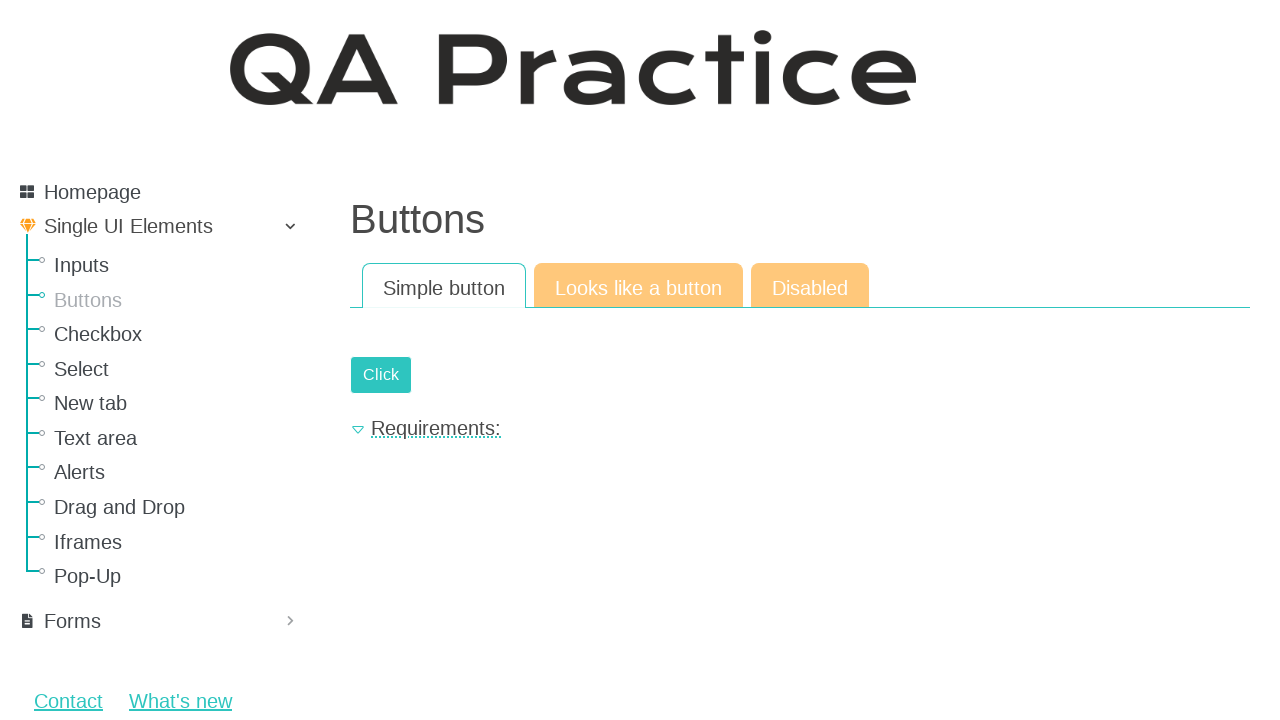

Verified that the button is visible on the page
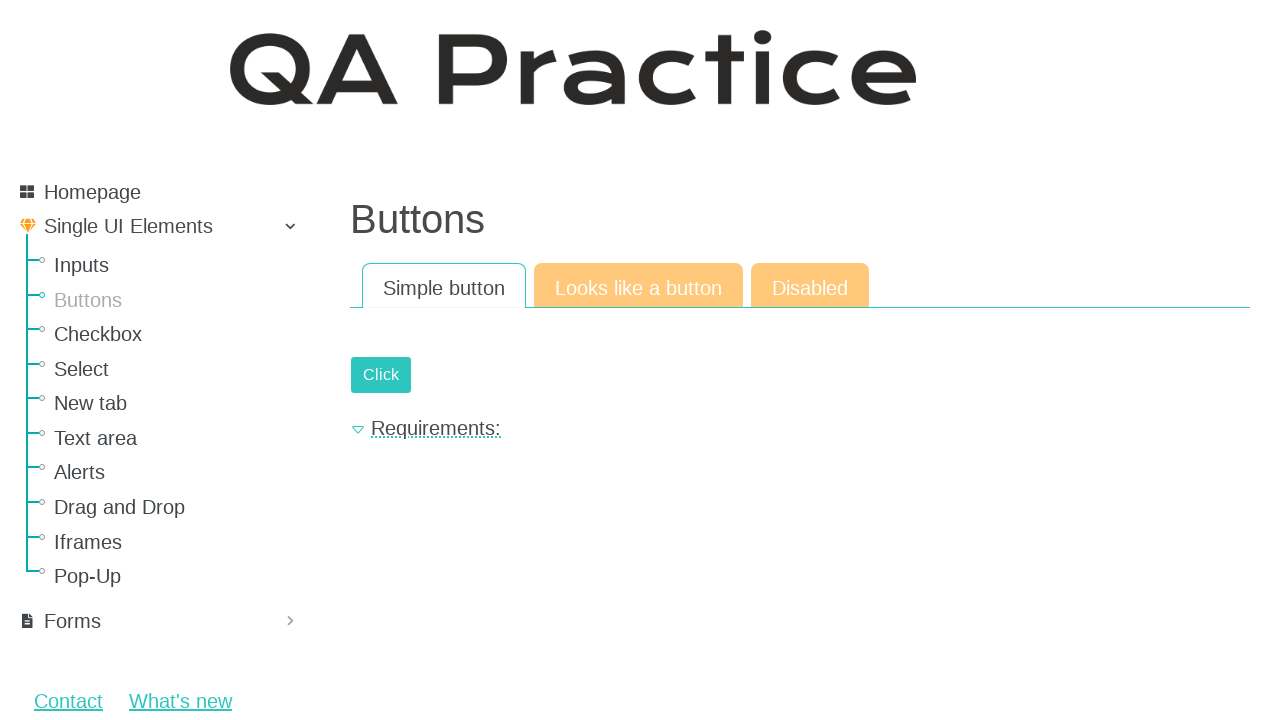

Verified that the button is enabled
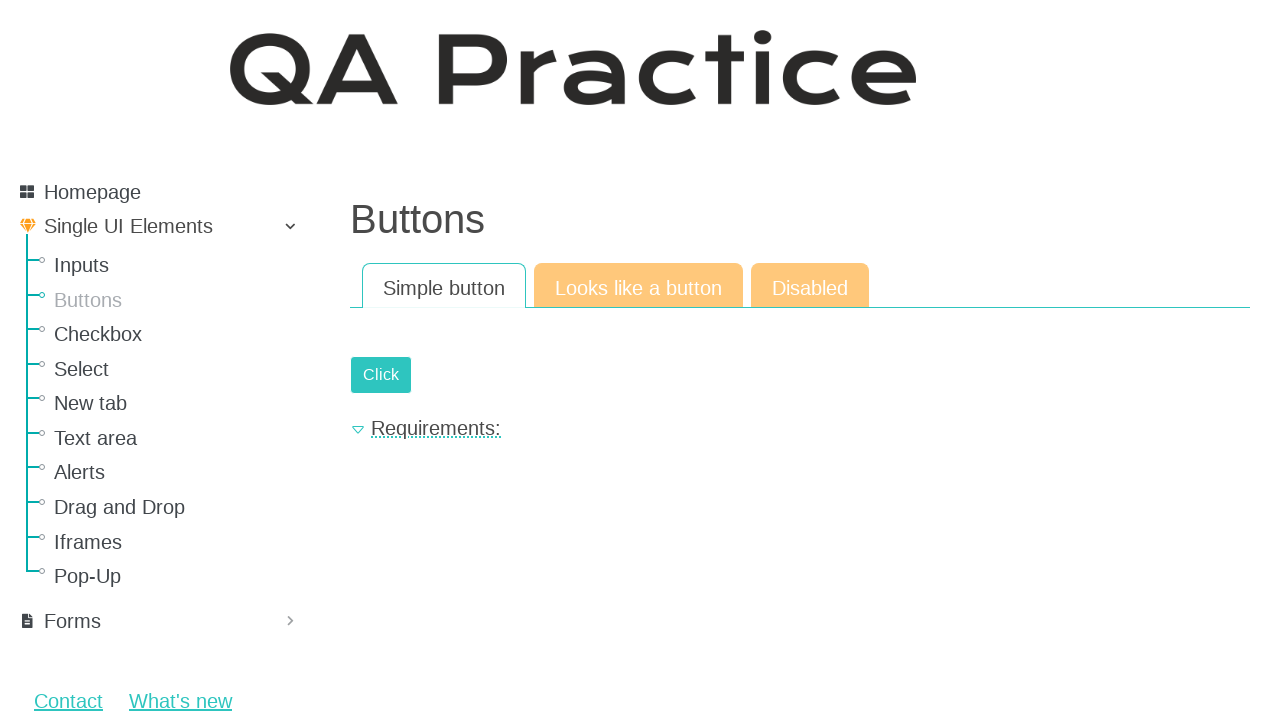

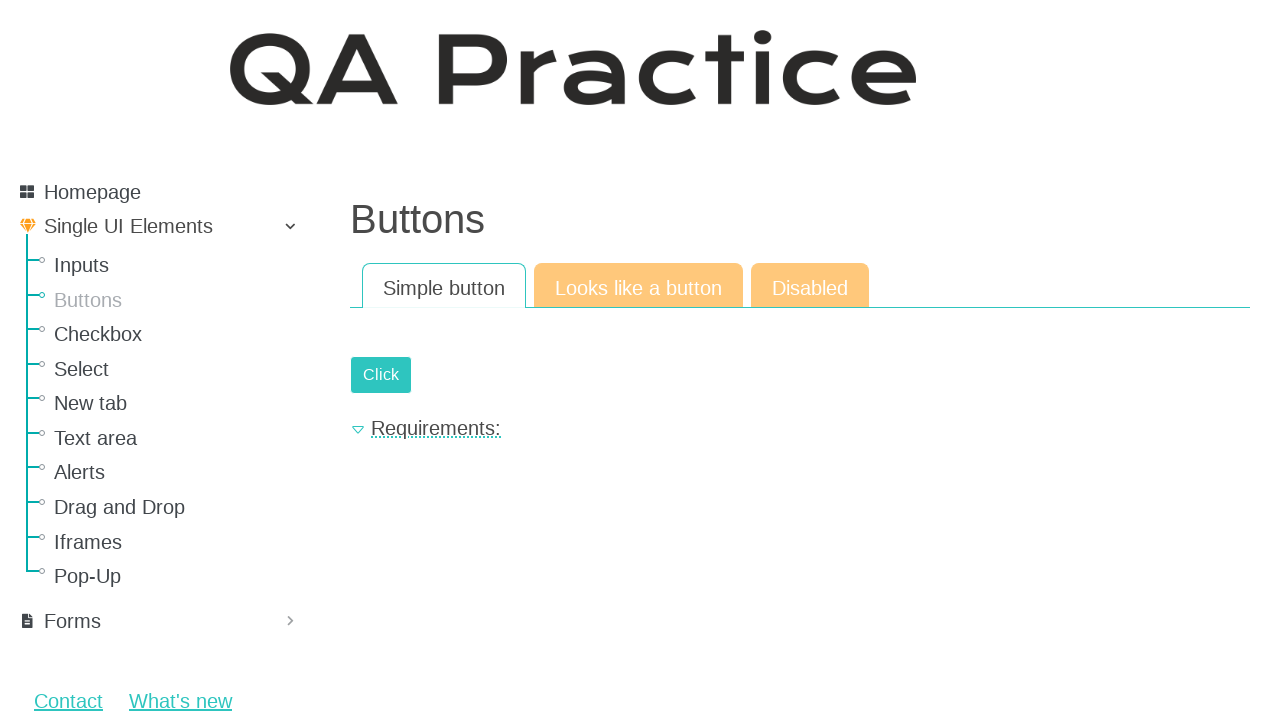